Tests the text box form on DemoQA by filling in full name, email, current address, and permanent address fields, then verifying the submitted results are displayed correctly.

Starting URL: https://demoqa.com/text-box

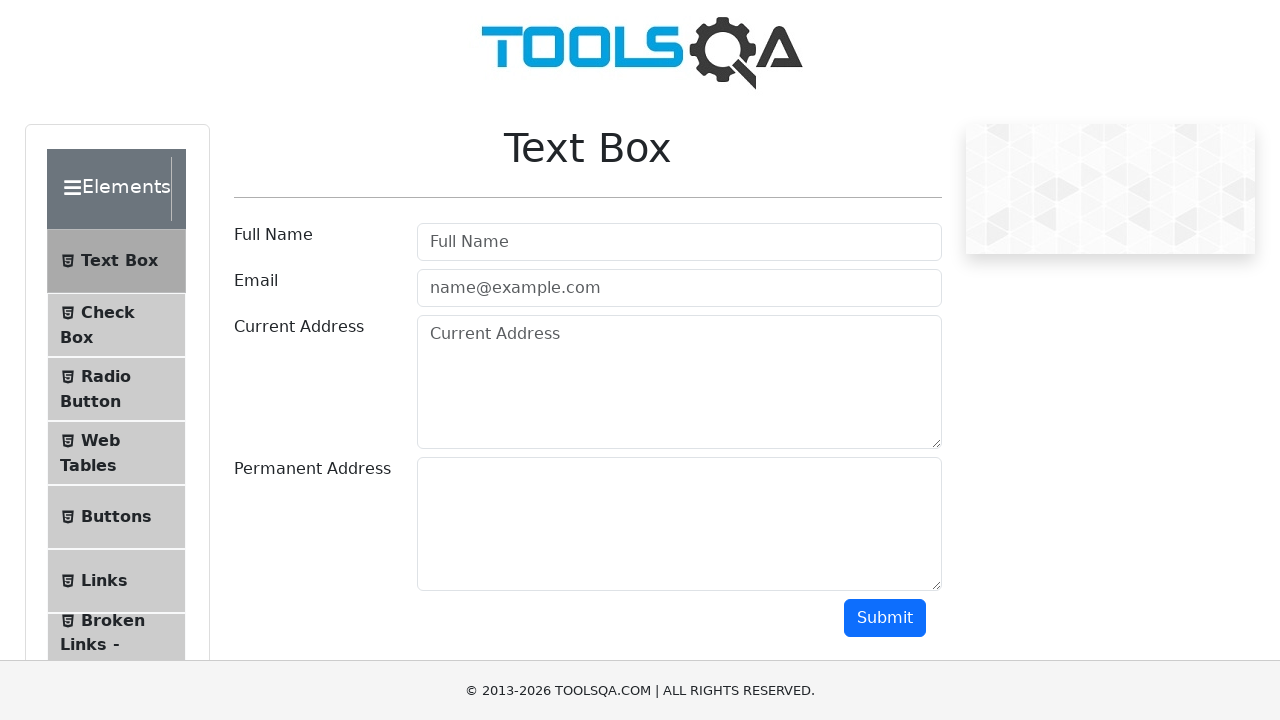

Filled full name field with 'Jennifer Martinez' on #userName
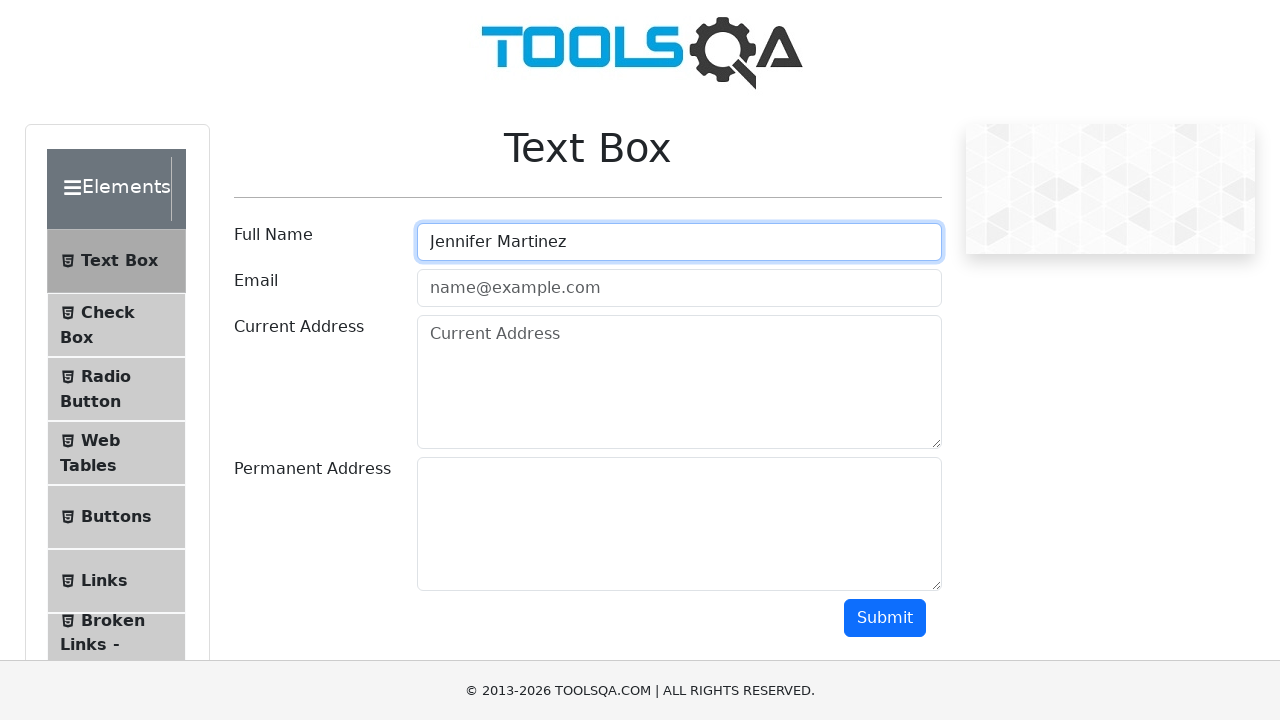

Filled email field with 'jennifer.martinez@testmail.com' on #userEmail
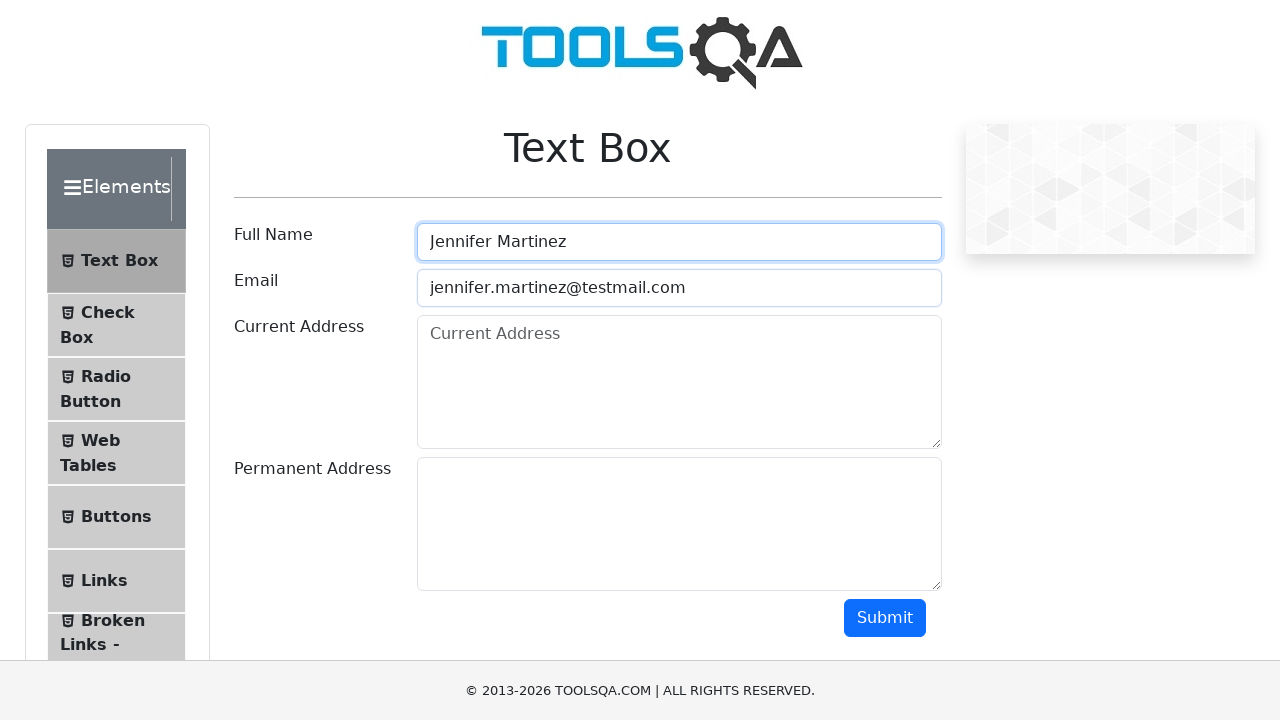

Filled current address field with '742 Maple Street, Apt 5B, Chicago, IL 60601' on #currentAddress
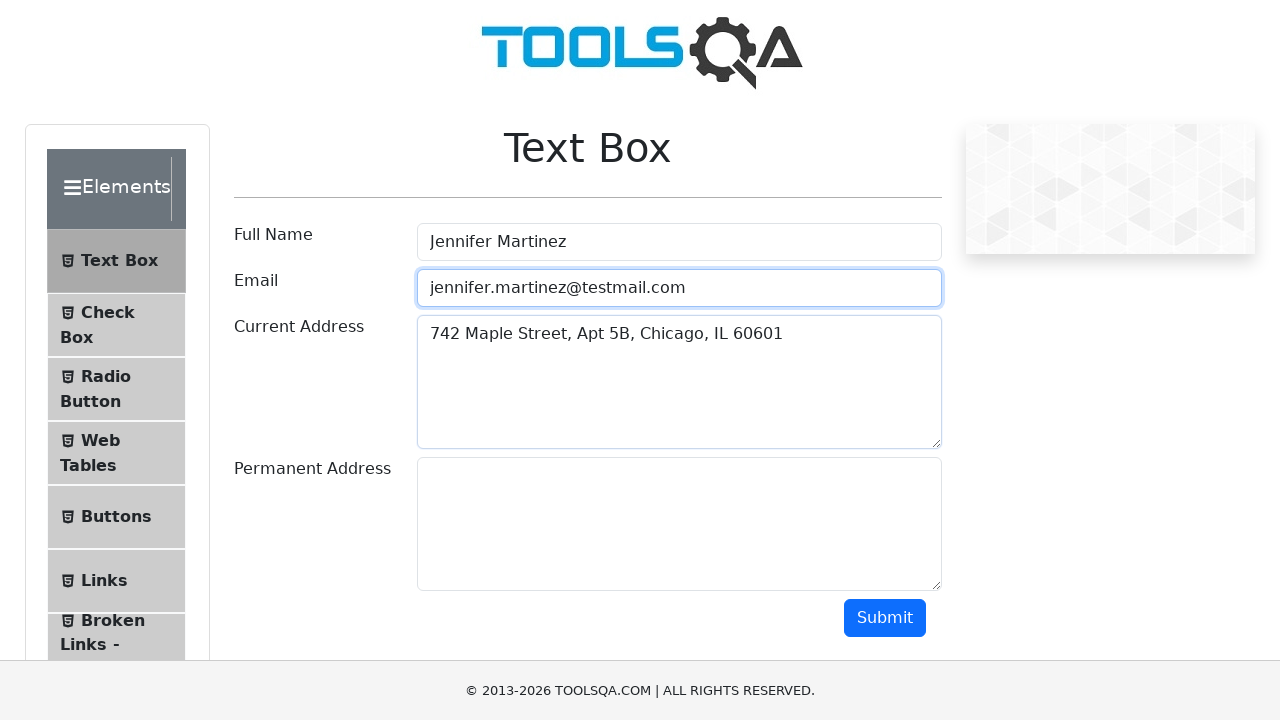

Filled permanent address field with '1589 Oak Avenue, Seattle, WA 98101' on #permanentAddress
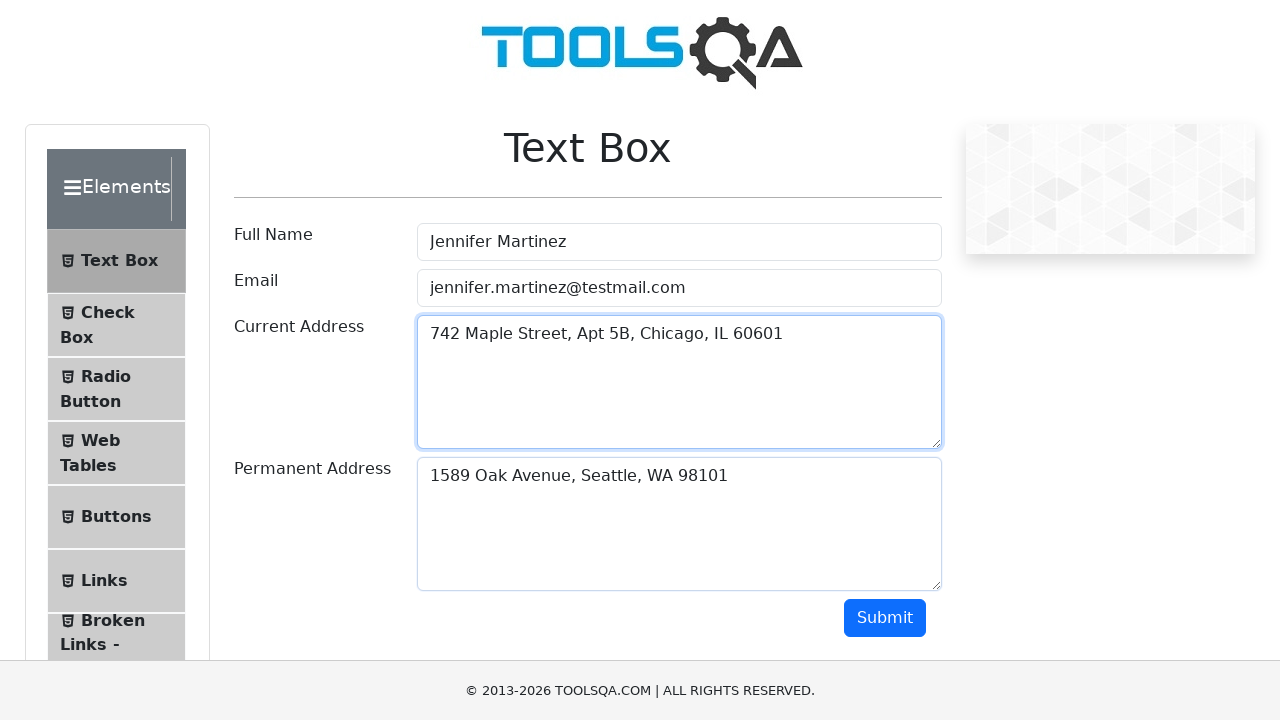

Clicked submit button to submit the form at (885, 618) on #submit
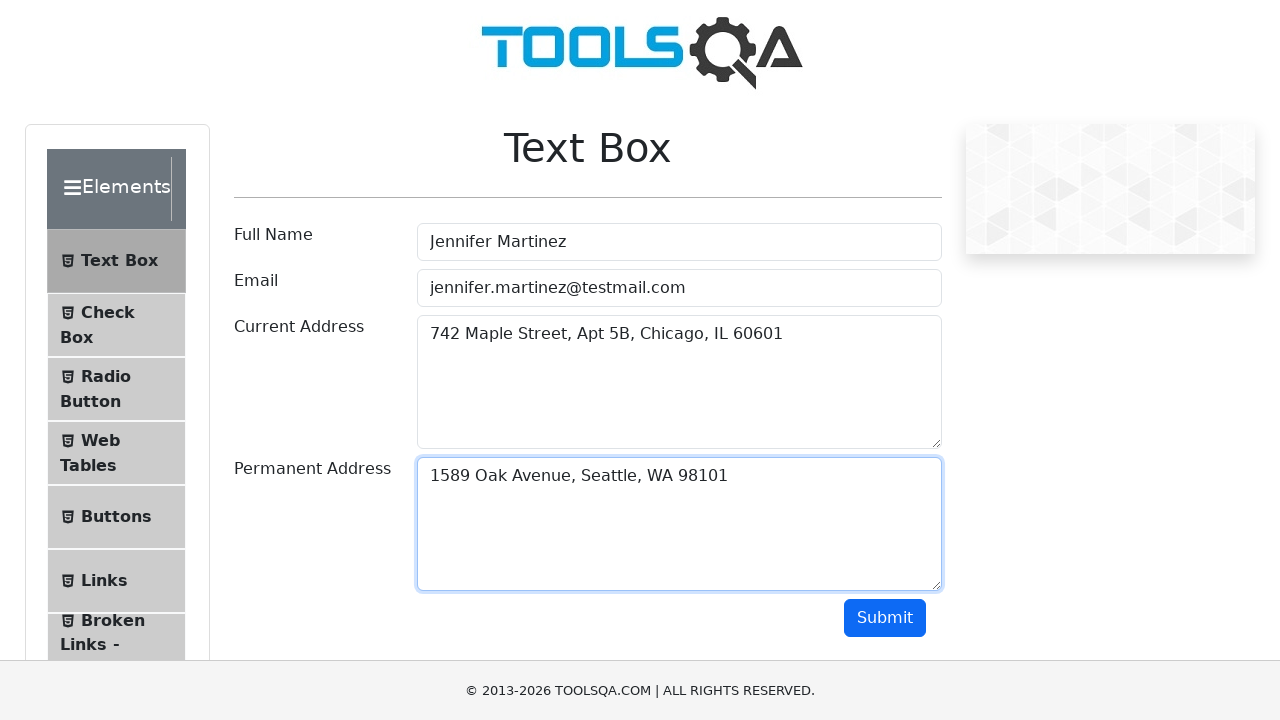

Results output section loaded successfully
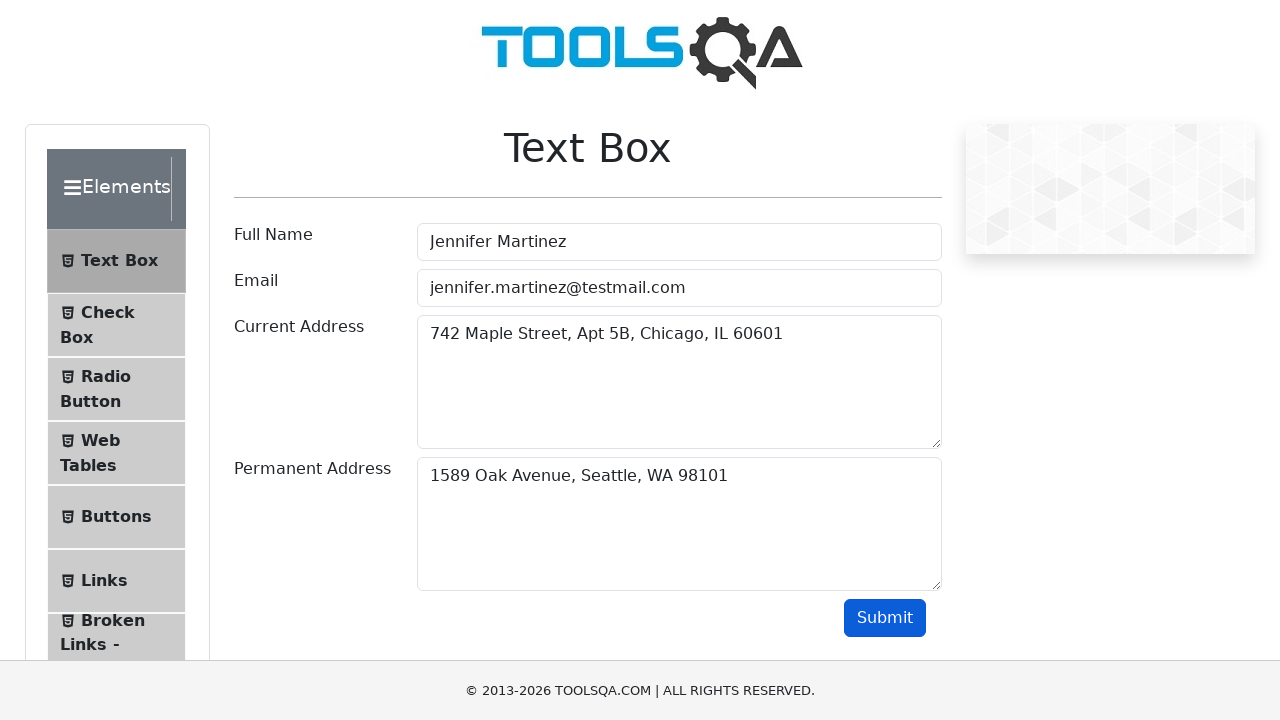

Verified full name 'Jennifer Martinez' is displayed in results
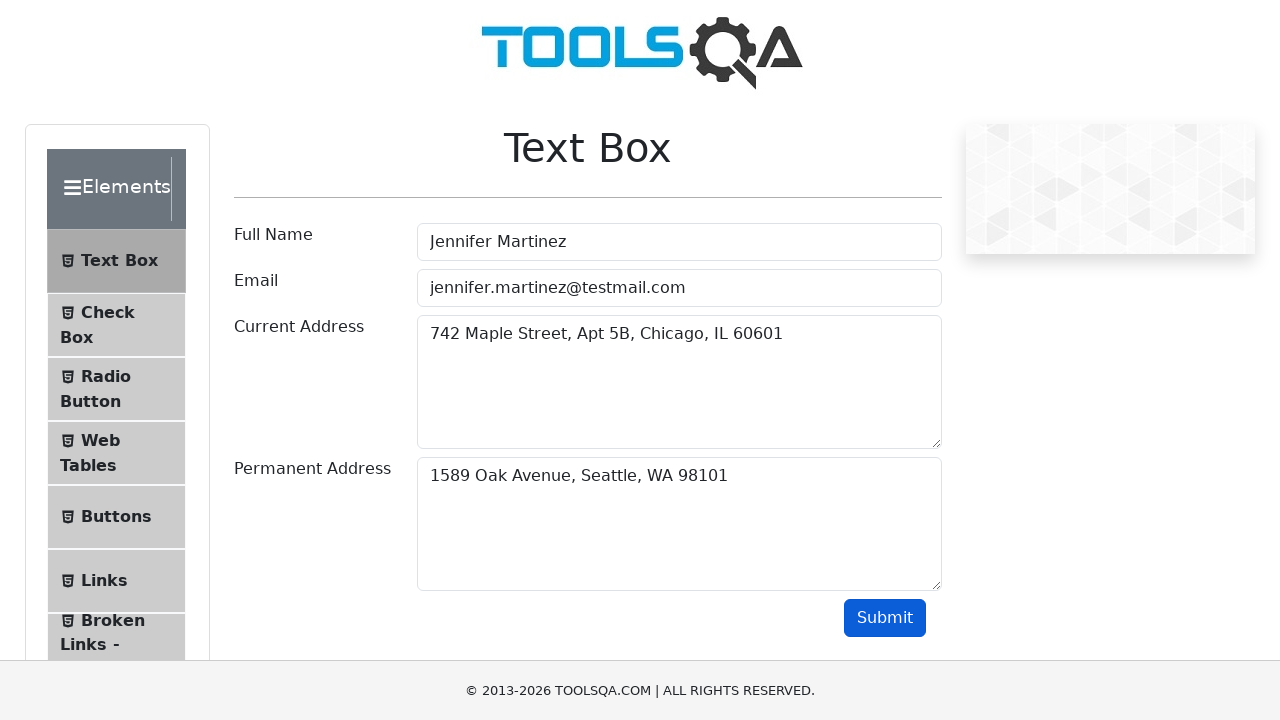

Verified email 'jennifer.martinez@testmail.com' is displayed in results
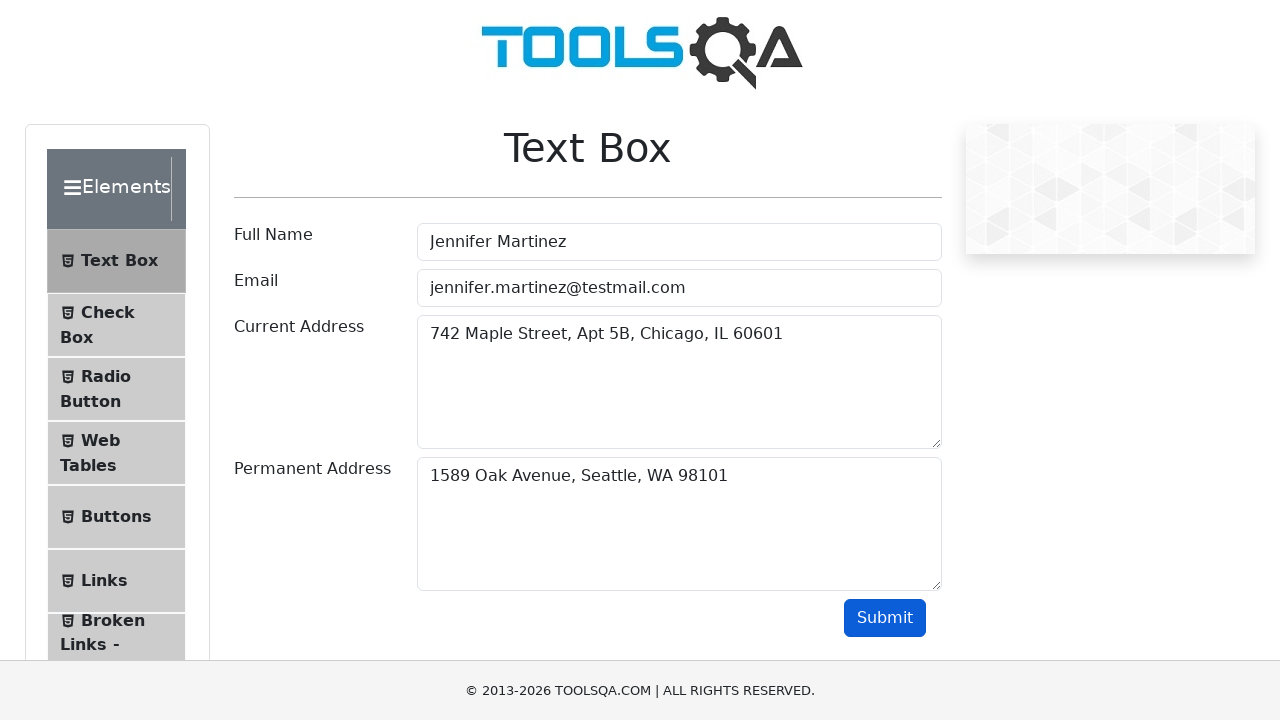

Verified current address is displayed correctly in results
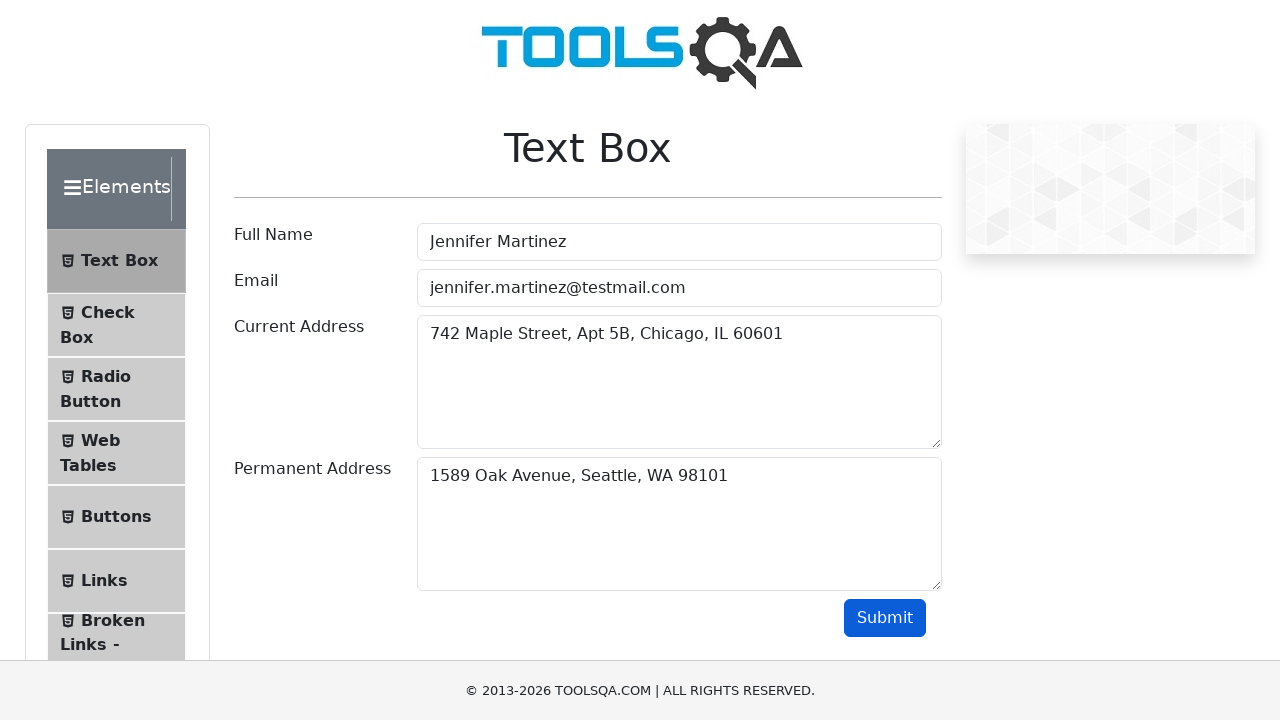

Verified permanent address is displayed correctly in results
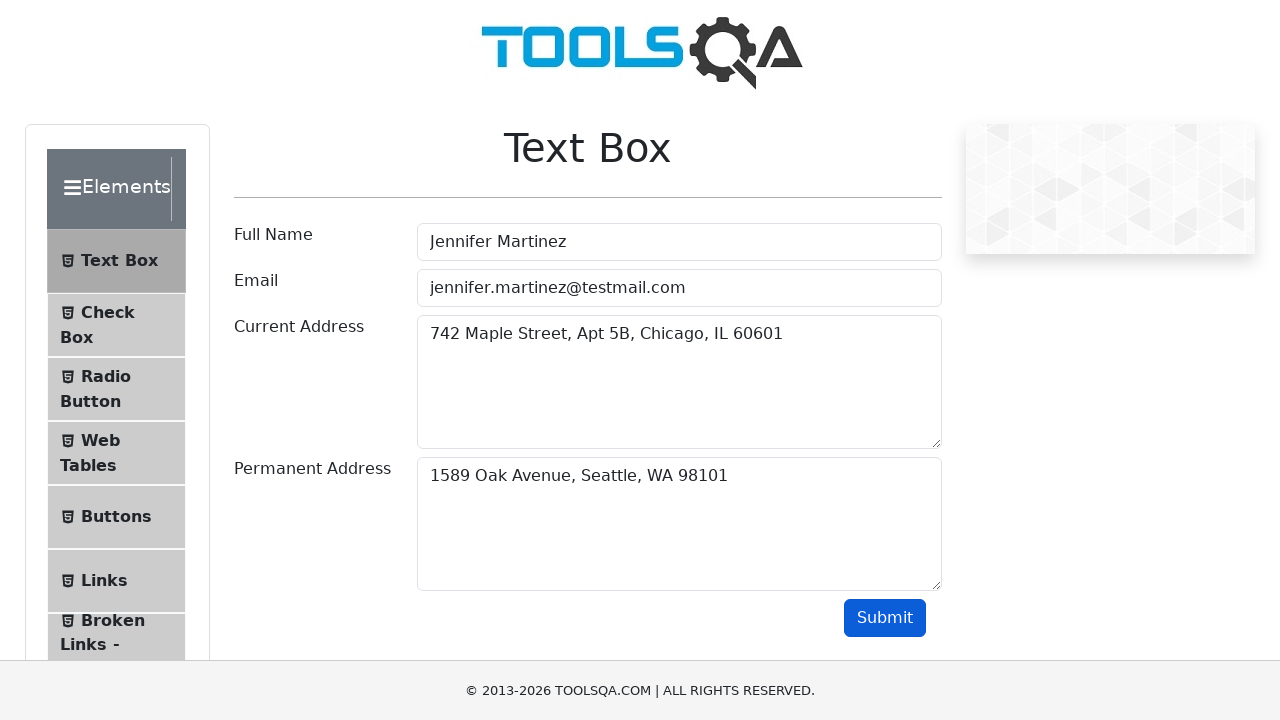

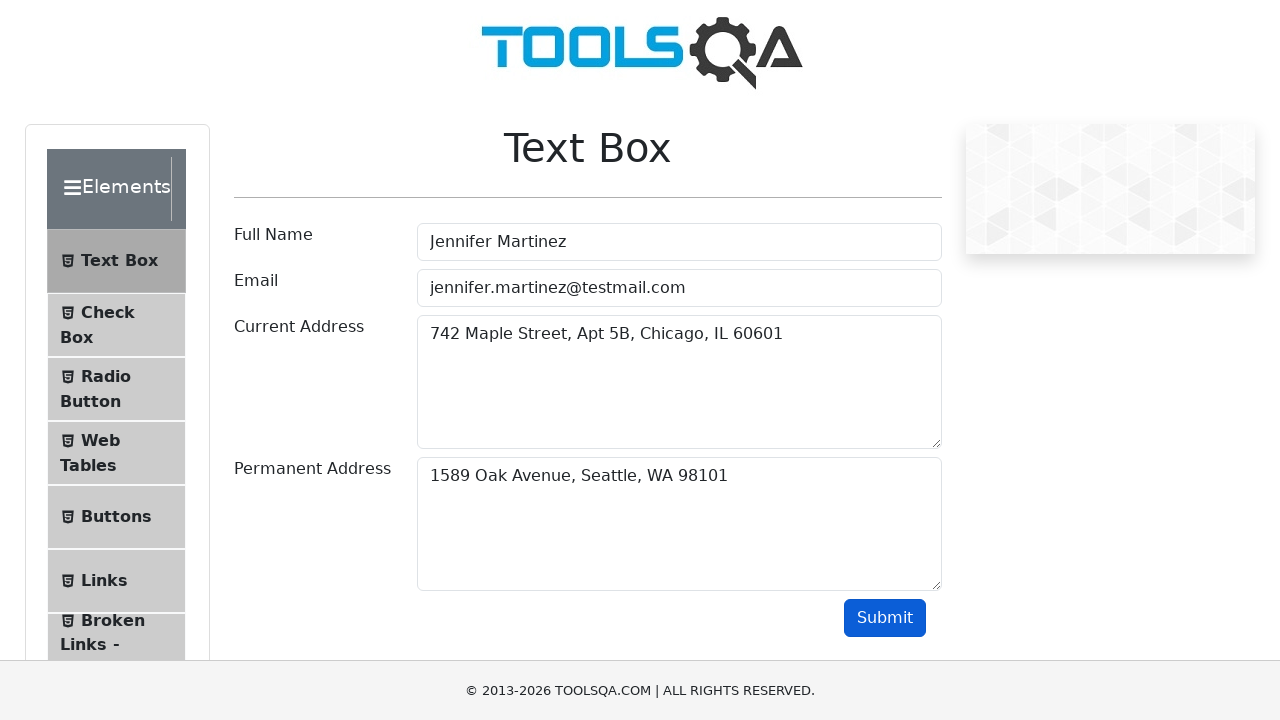